Tests A/B testing page functionality by navigating to the A/B Testing page and verifying the page title displays one of the expected variations.

Starting URL: http://the-internet.herokuapp.com/

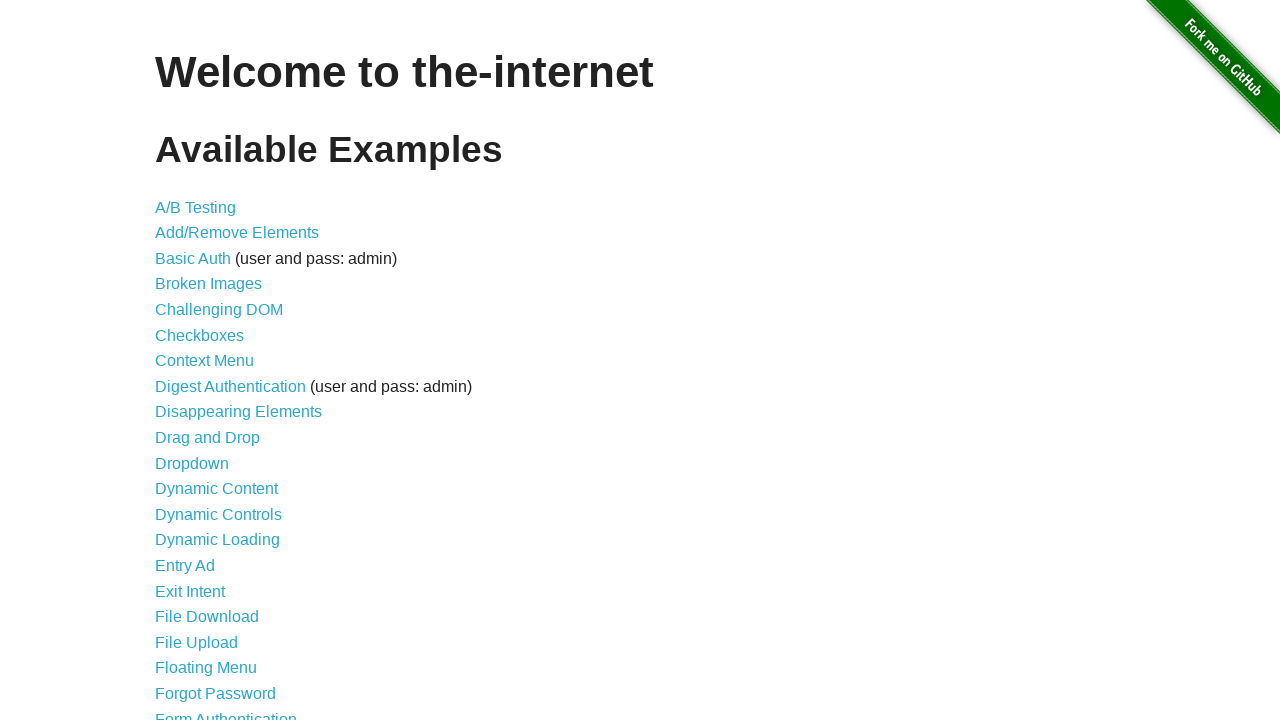

Clicked on A/B Testing link at (196, 207) on a[href='/abtest']
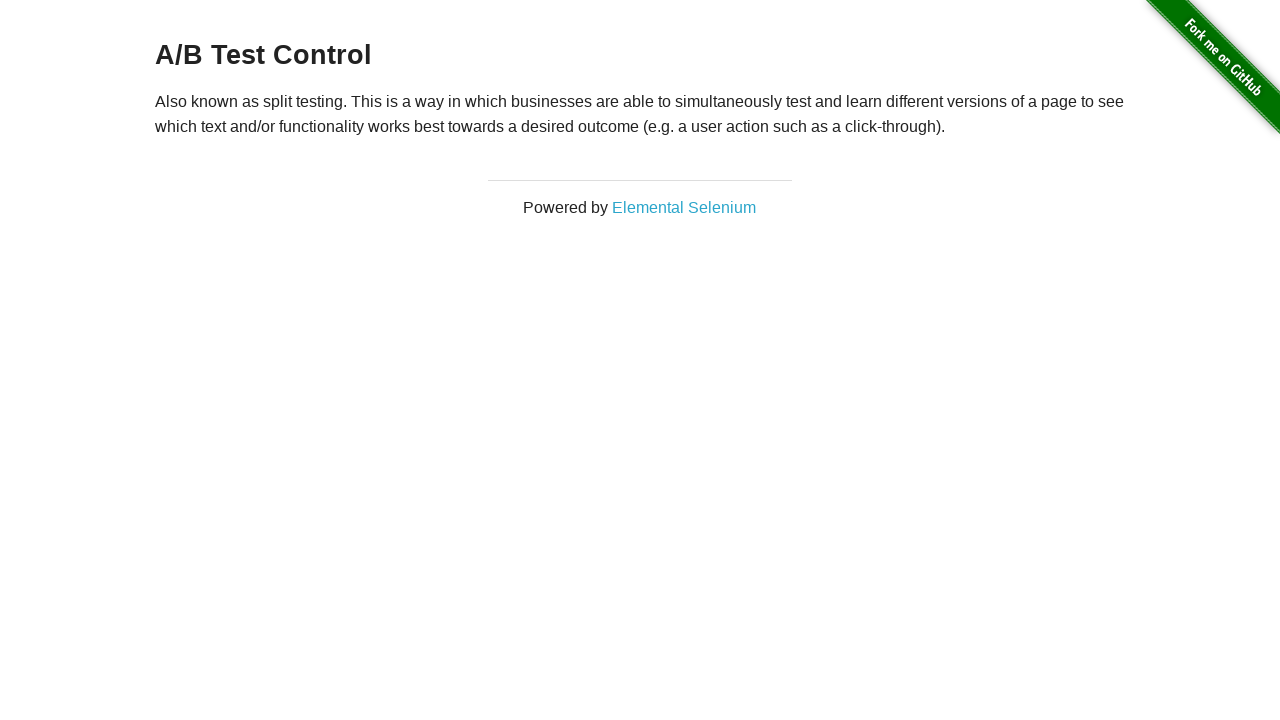

Page heading loaded
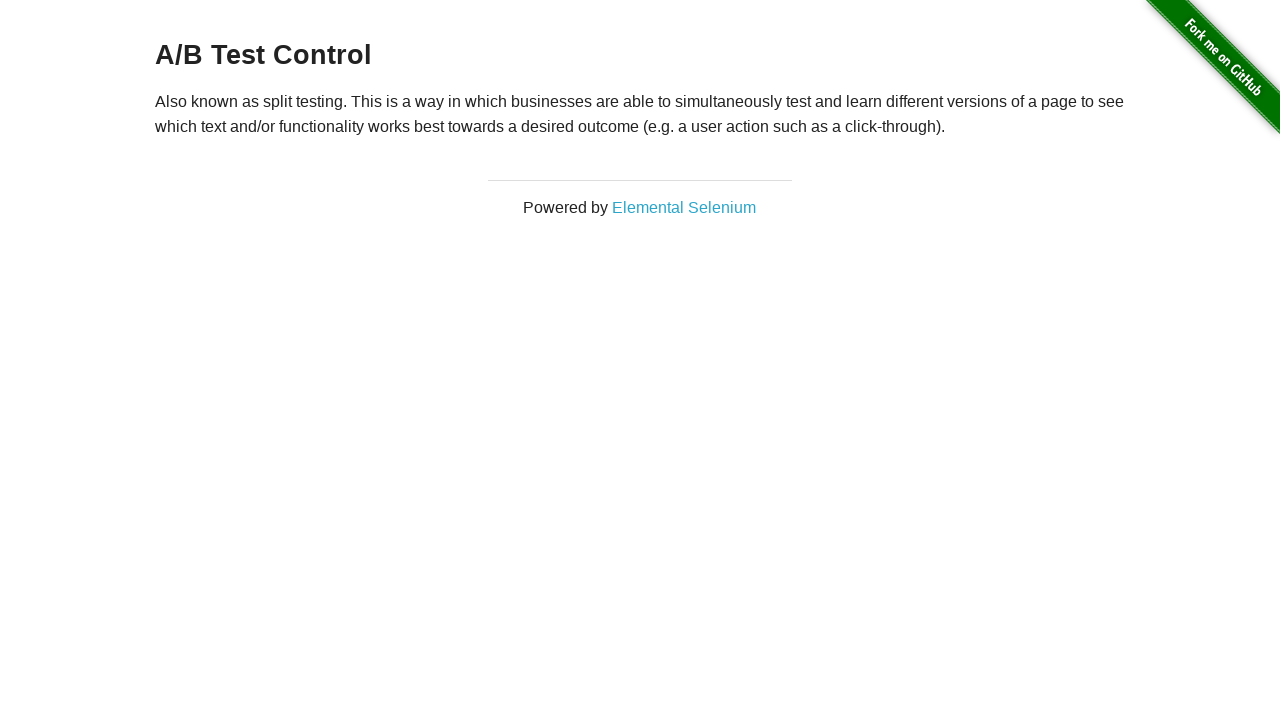

Retrieved page title: A/B Test Control
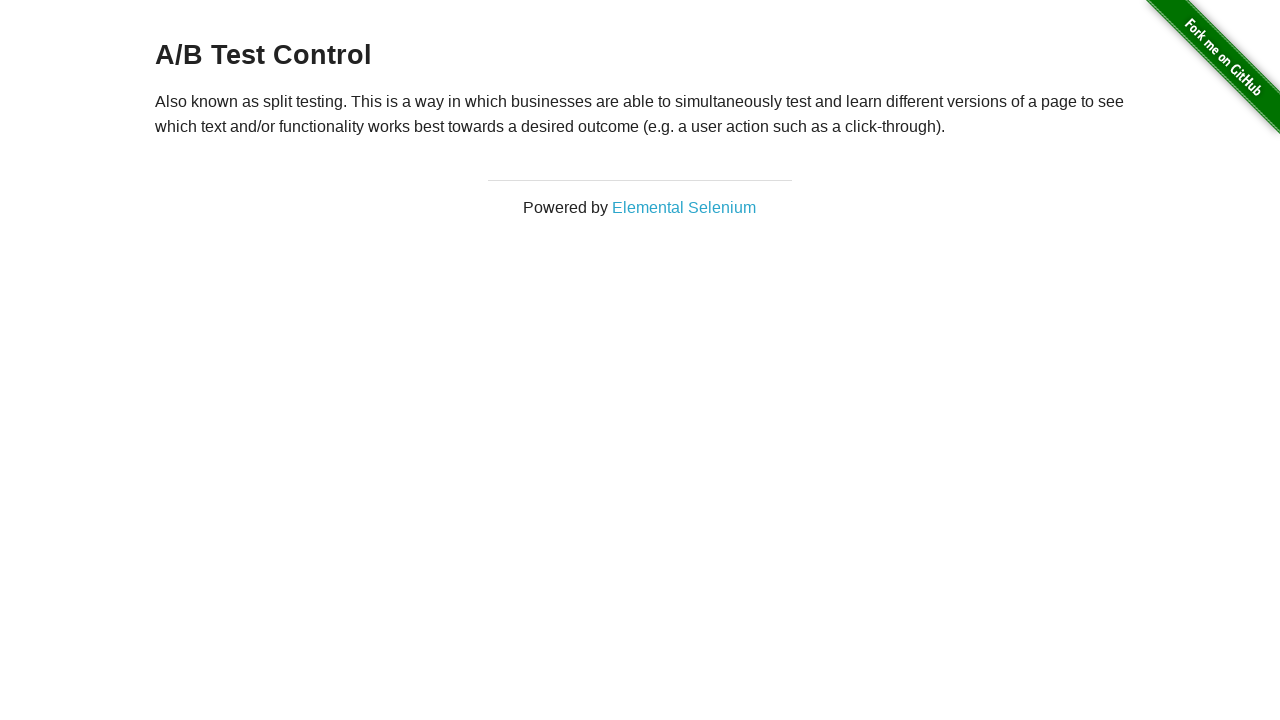

Verified page title is one of the expected A/B test variations
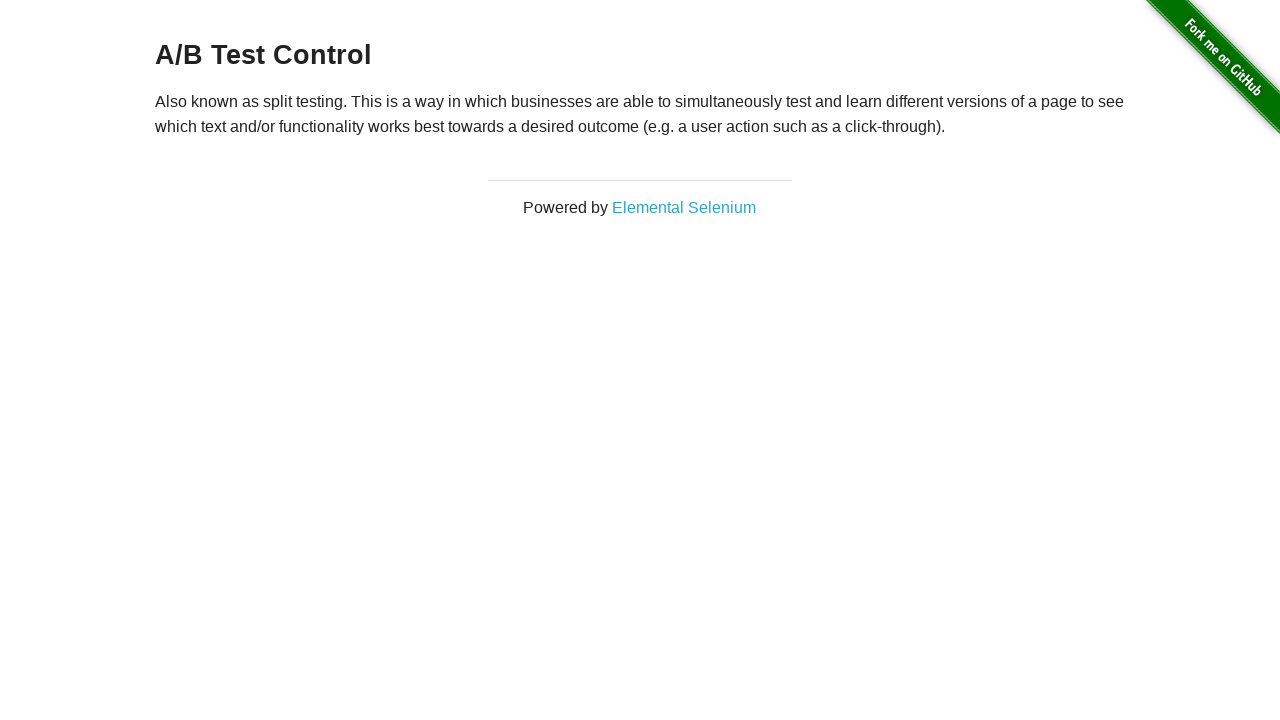

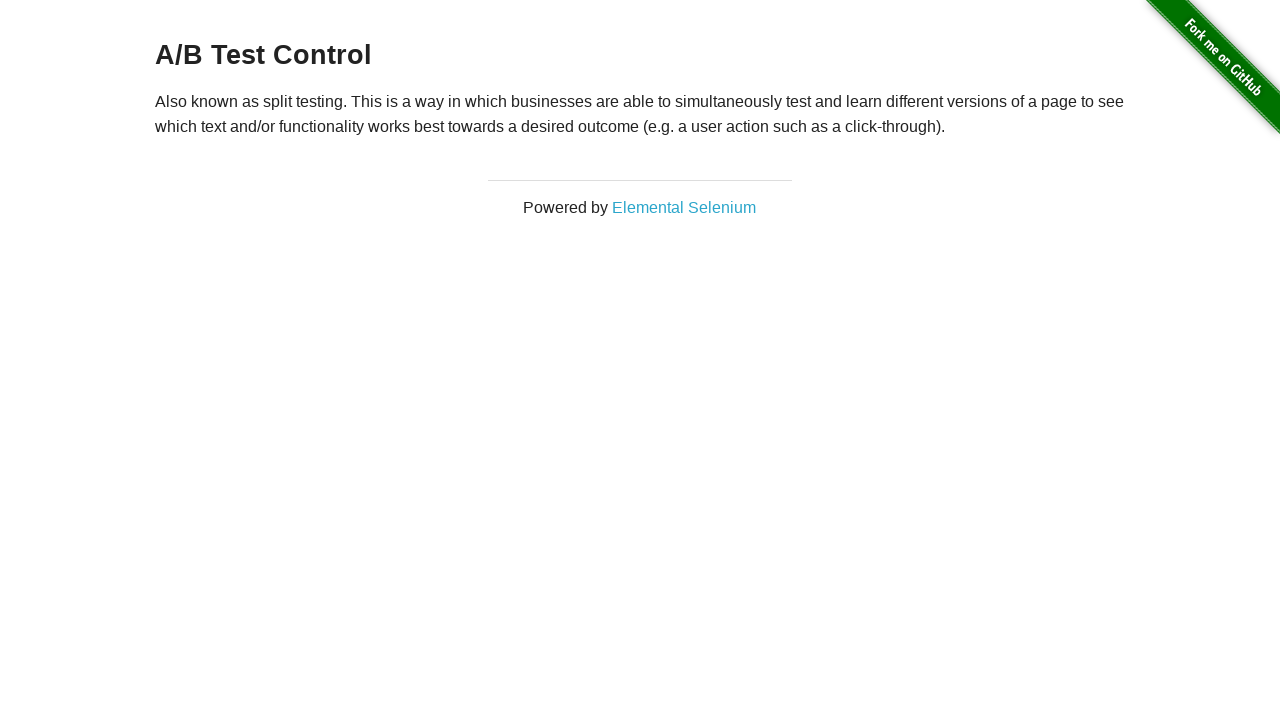